Tests filling the first name and last name fields on the practice form

Starting URL: https://demoqa.com/

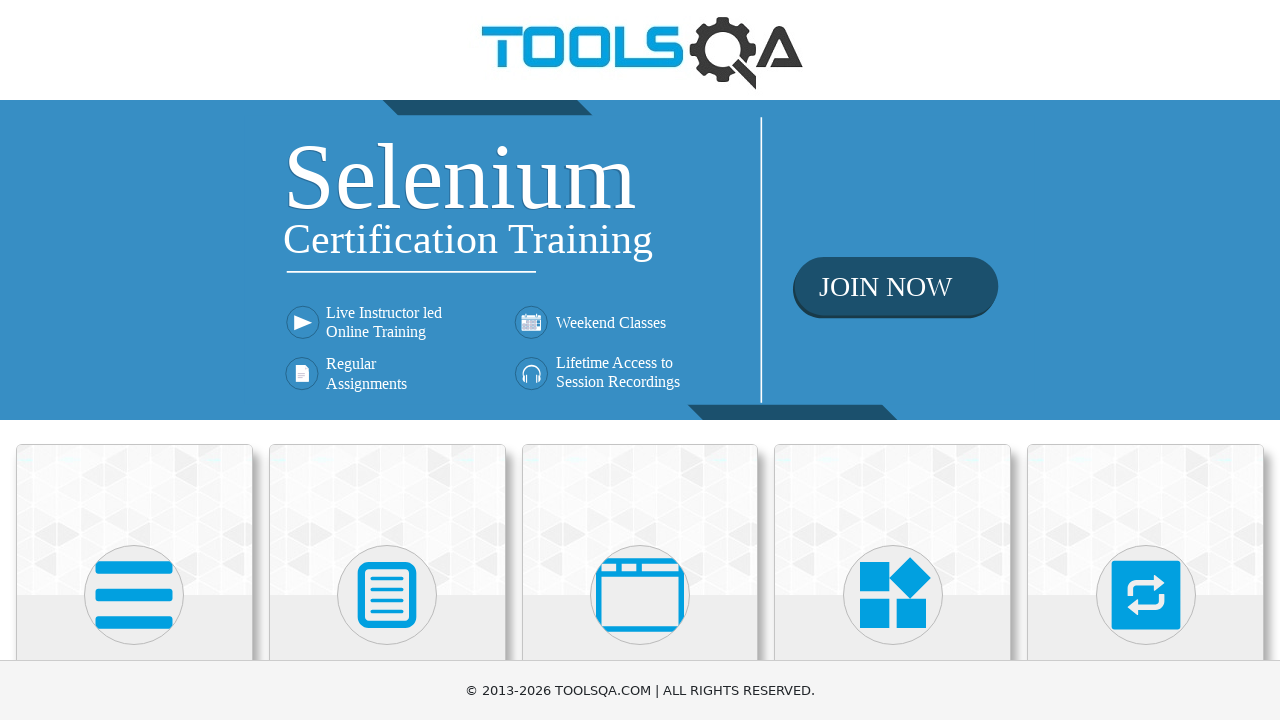

Scrolled Forms card into view
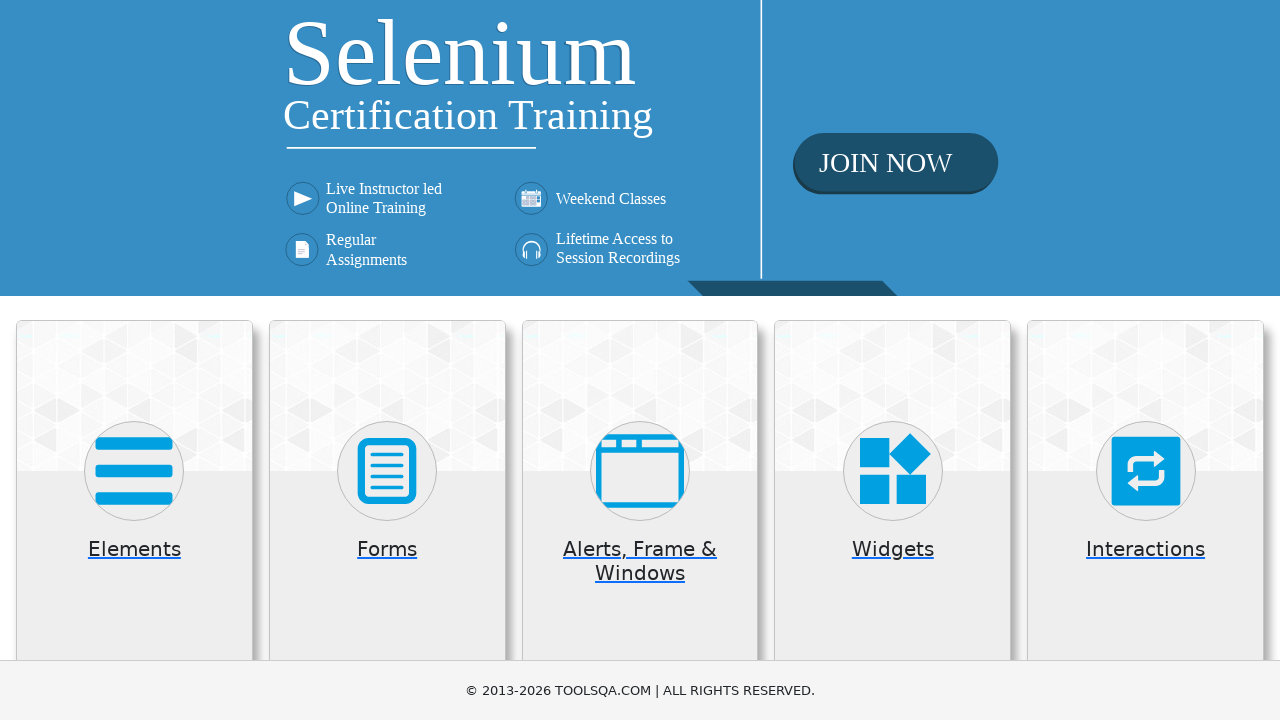

Clicked on Forms section at (387, 520) on .card.mt-4.top-card >> internal:has-text="Forms"i
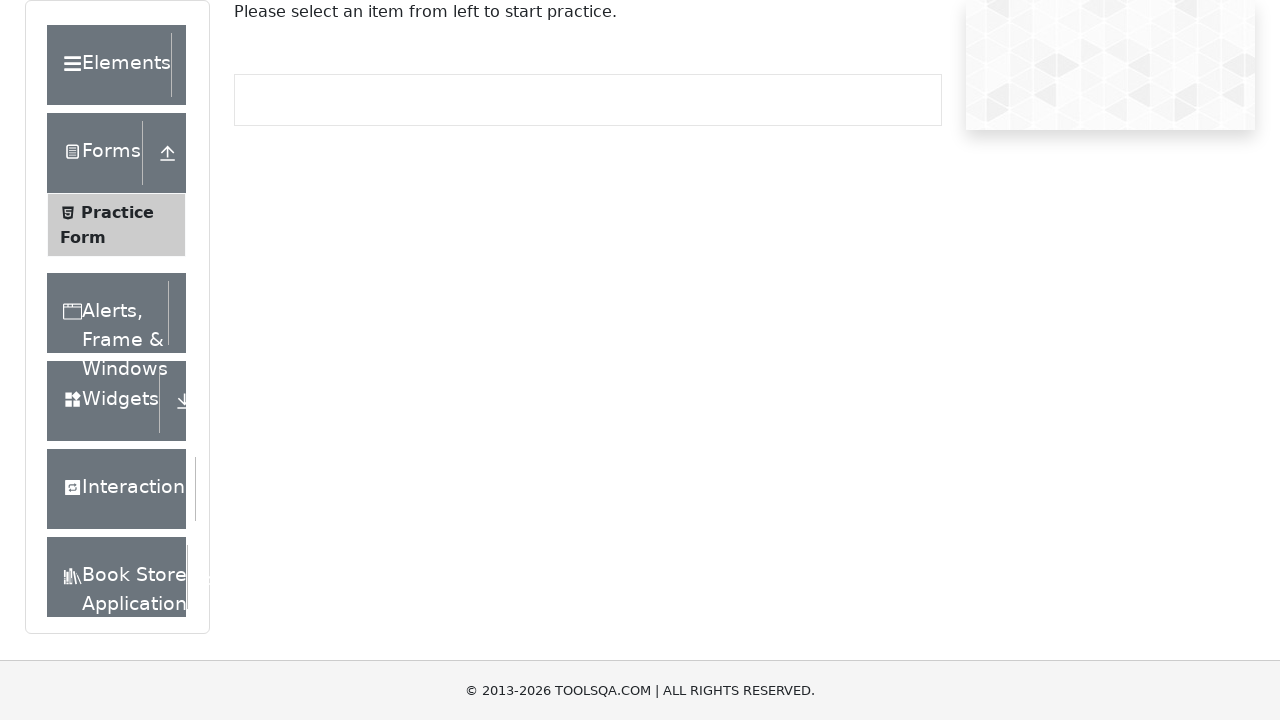

Practice Form menu item became visible
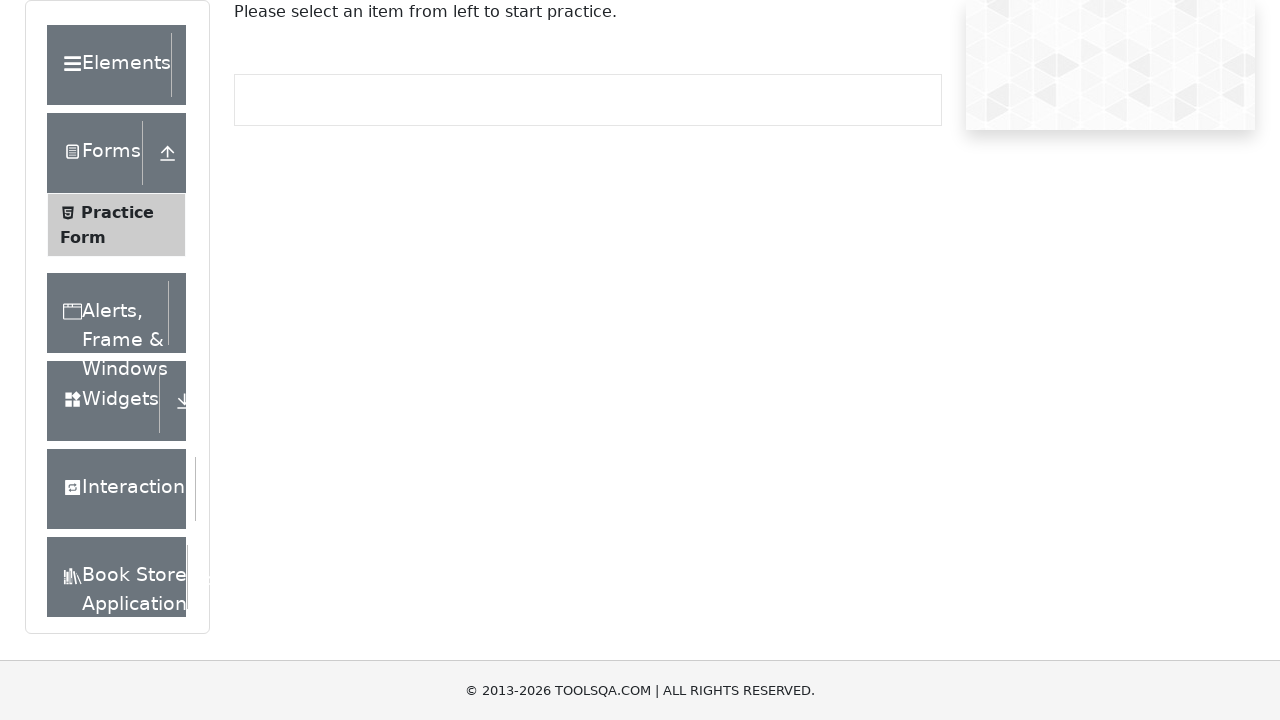

Clicked on Practice Form menu item at (126, 225) on .element-list >> internal:has-text="Practice Form"i
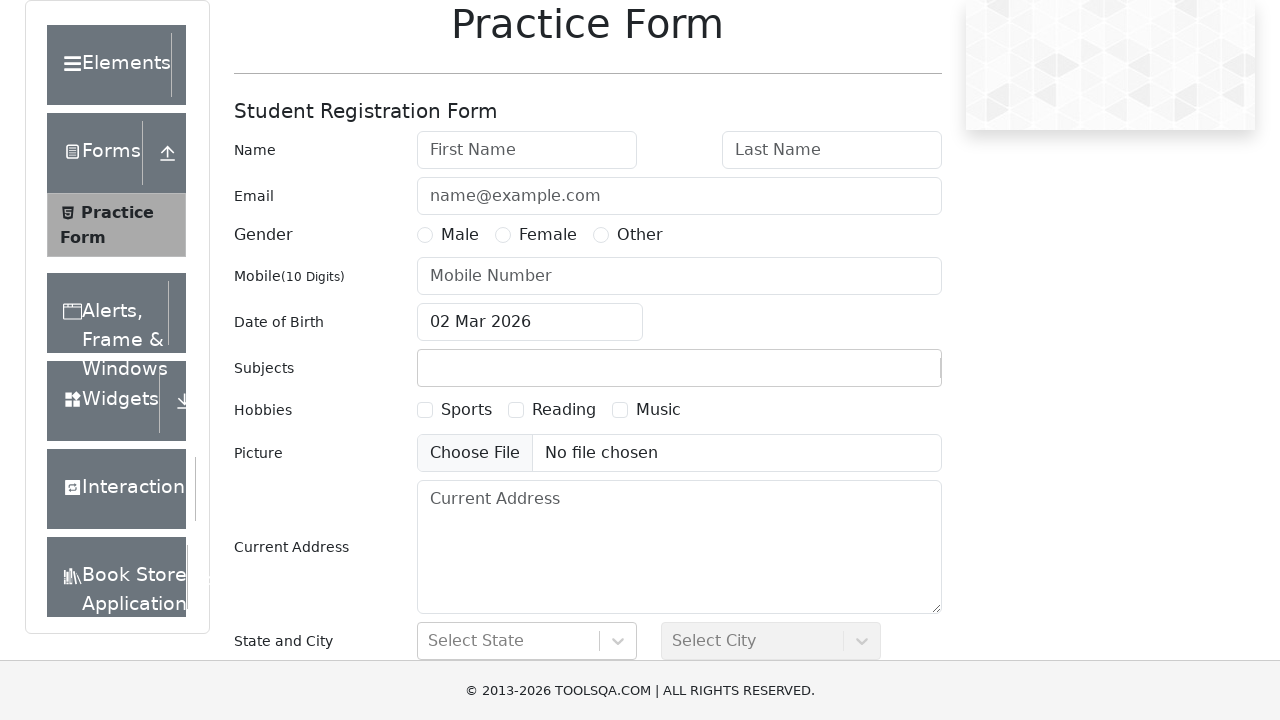

Filled first name field with 'Michael' on #firstName
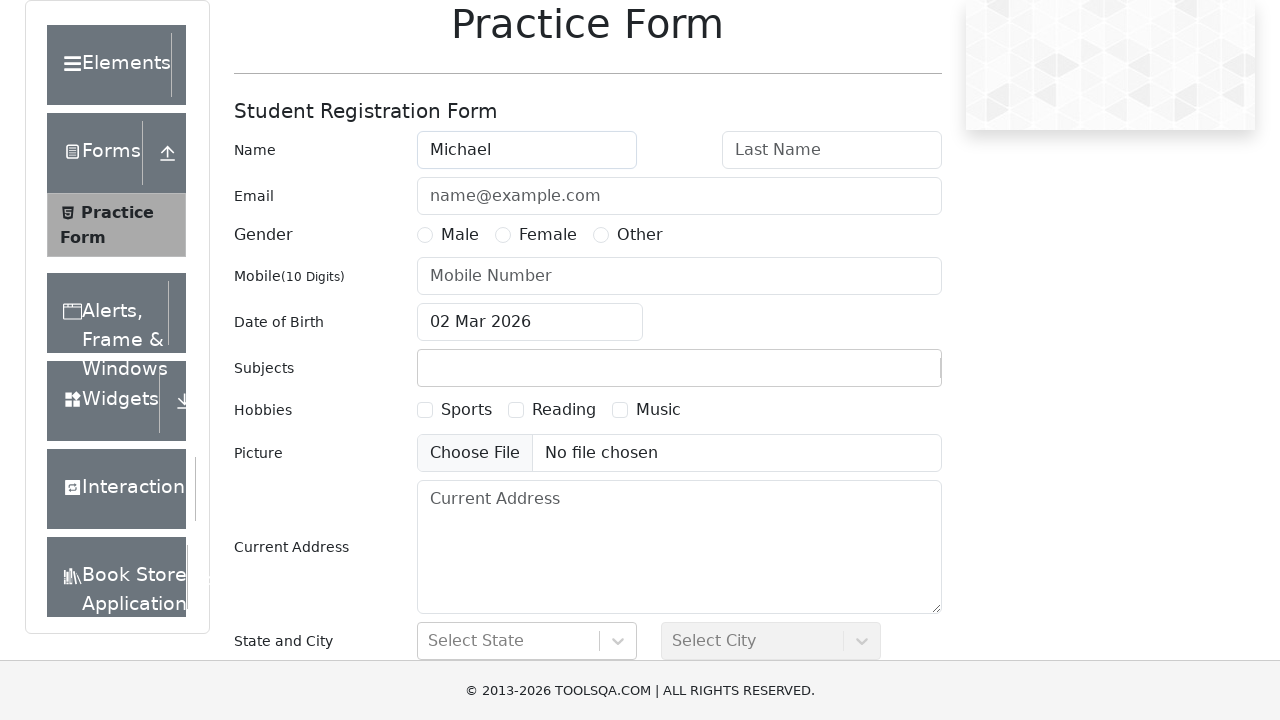

Filled last name field with 'Johnson' on #lastName
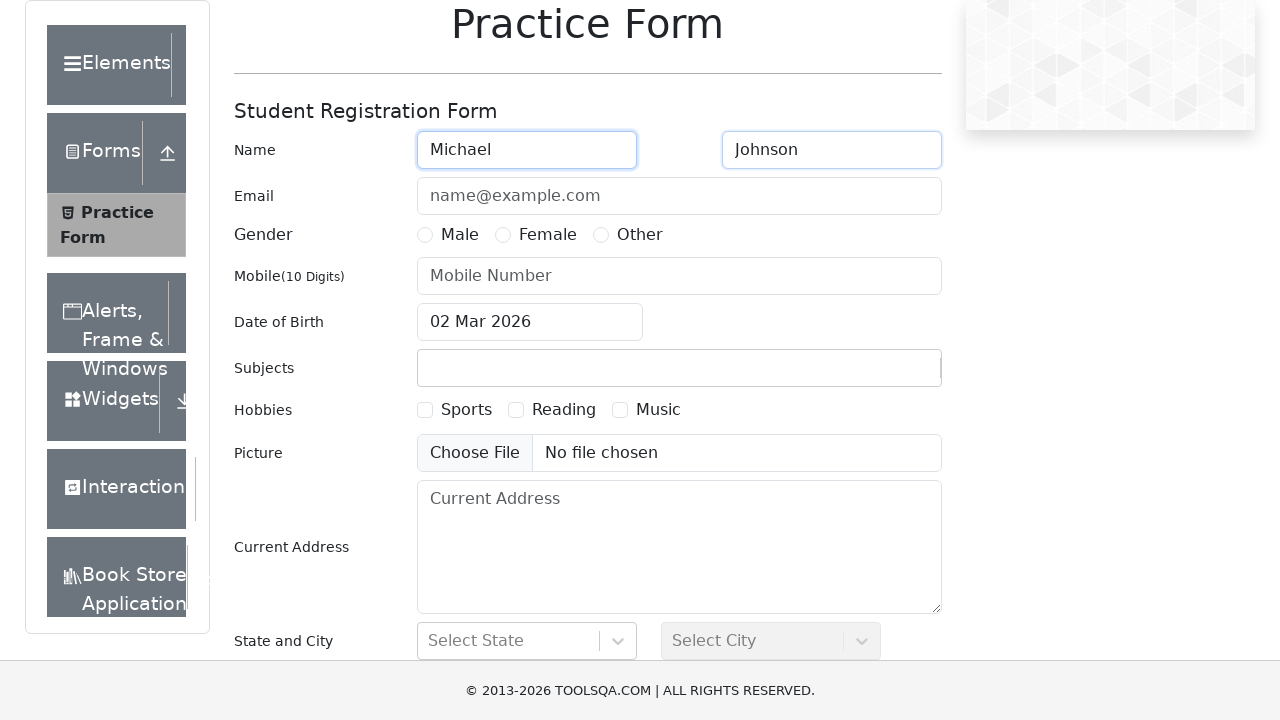

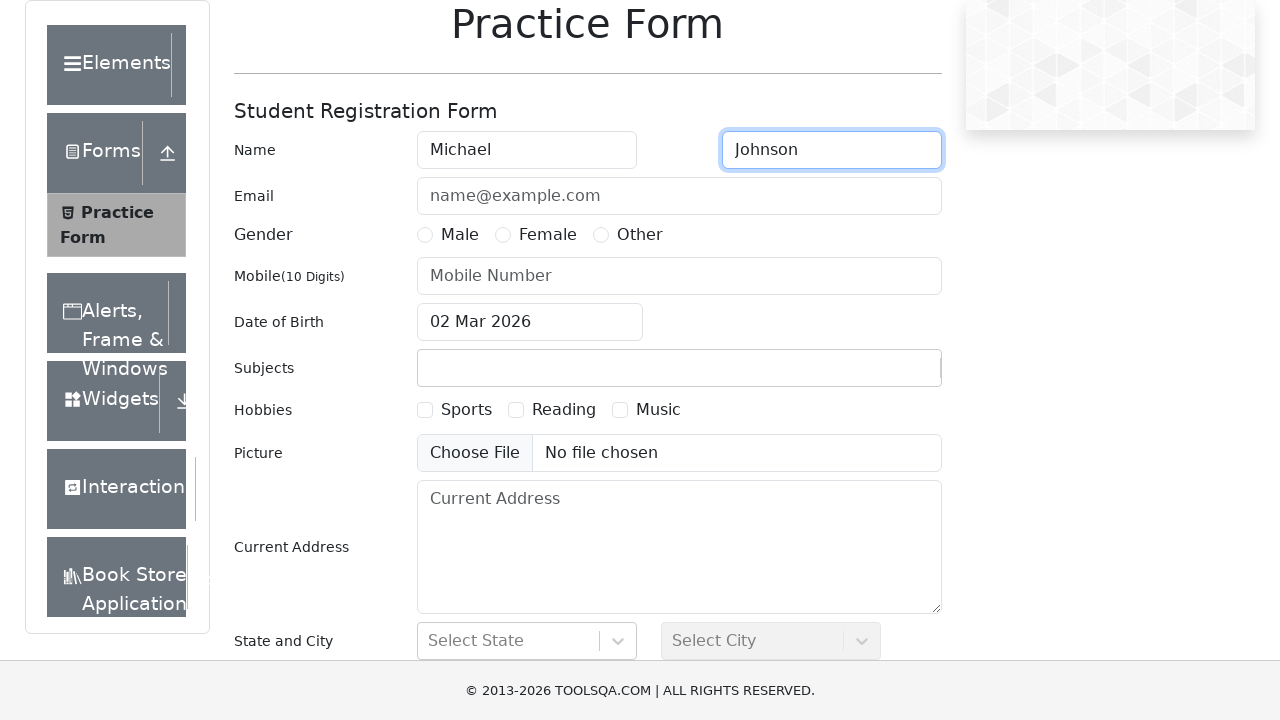